Navigates to the Rahul Shetty Academy homepage and verifies the page loads by checking the title is accessible.

Starting URL: https://rahulshettyacademy.com

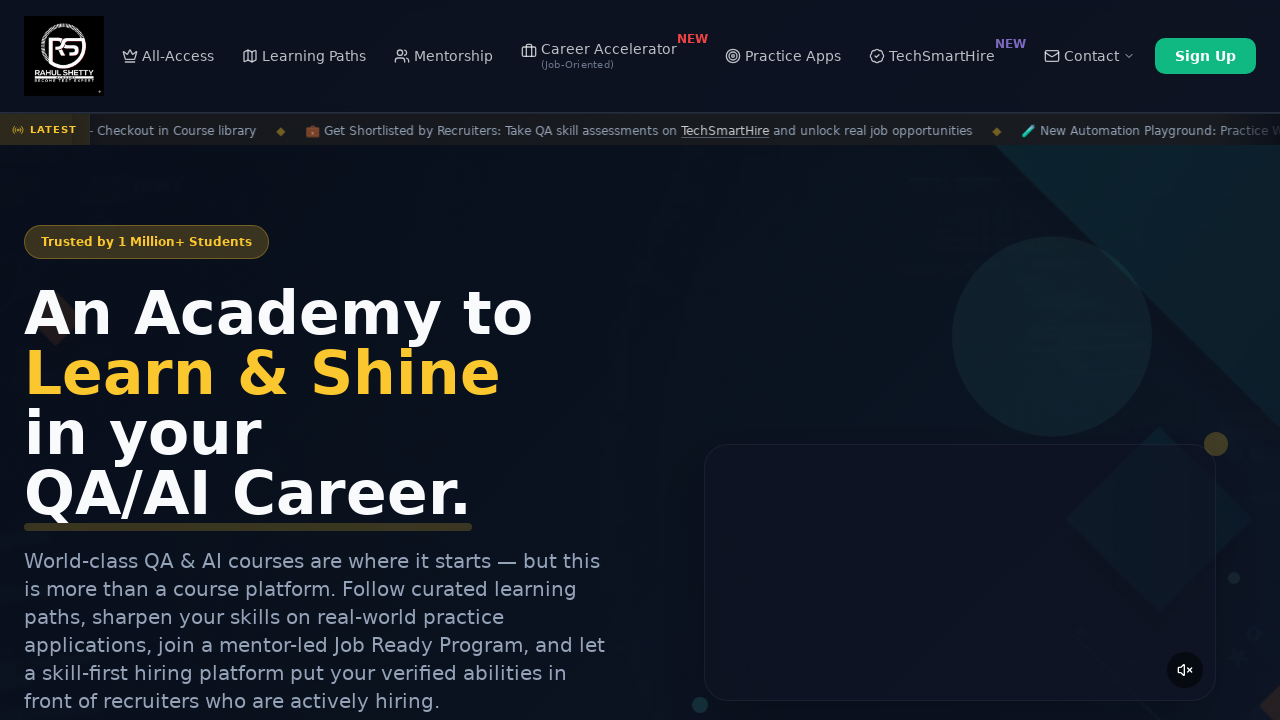

Navigated to Rahul Shetty Academy homepage
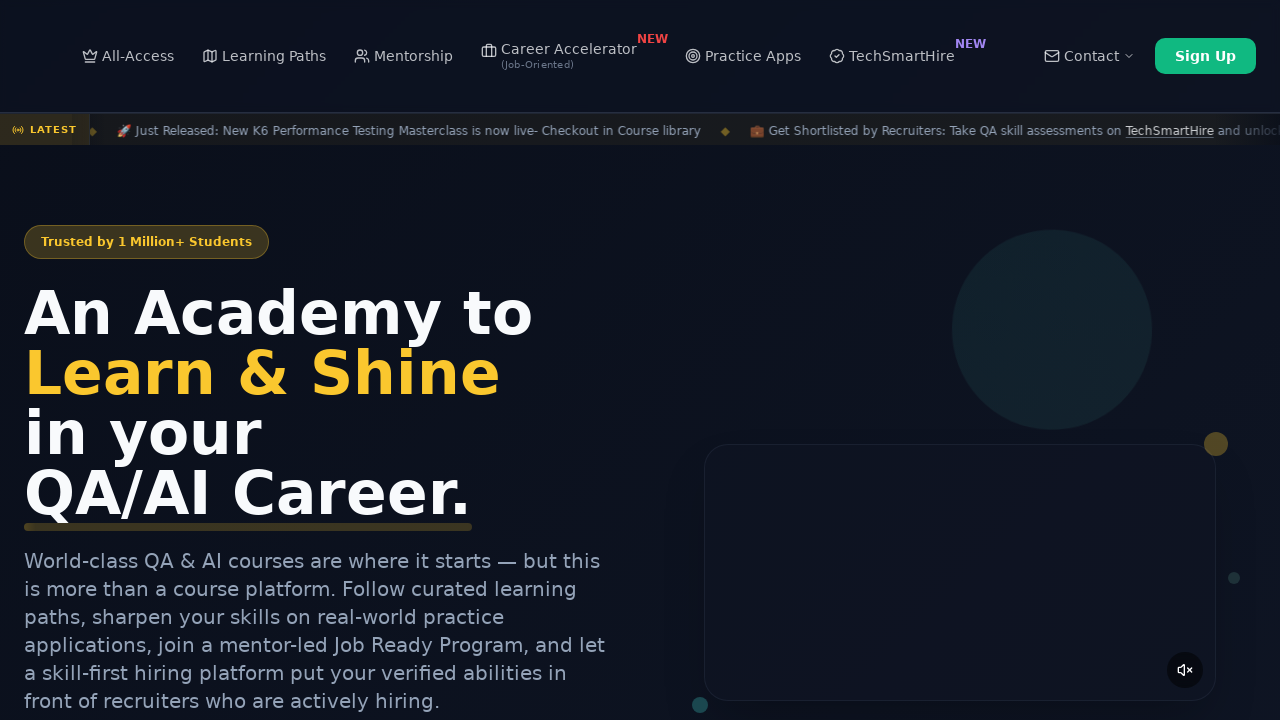

Page loaded - DOM content ready
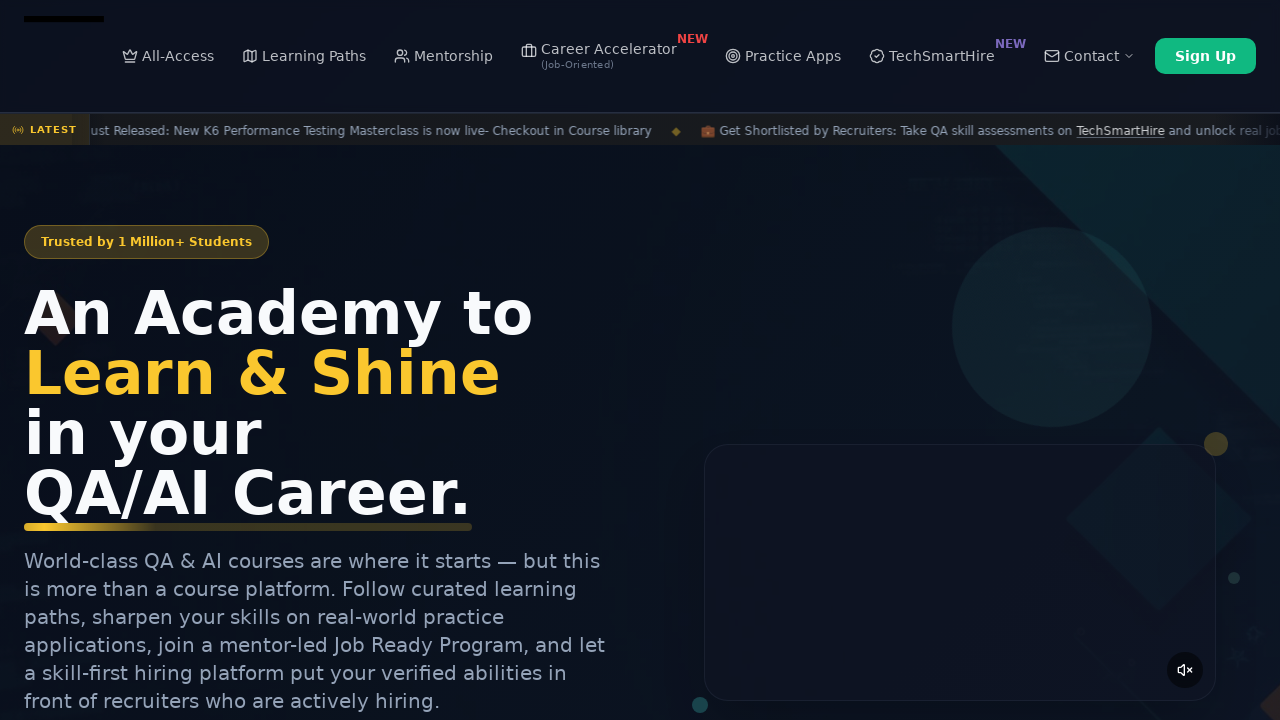

Retrieved page title: 'Rahul Shetty Academy | QA Automation, Playwright, AI Testing & Online Training'
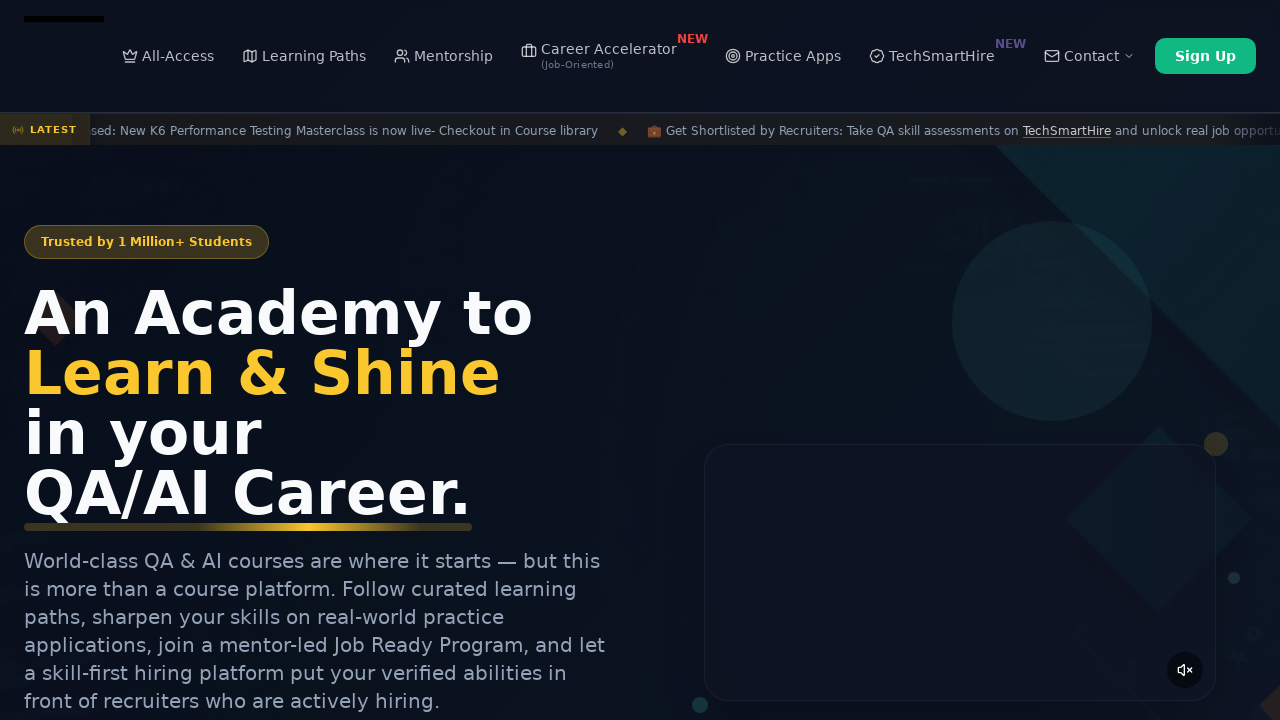

Printed page title to console
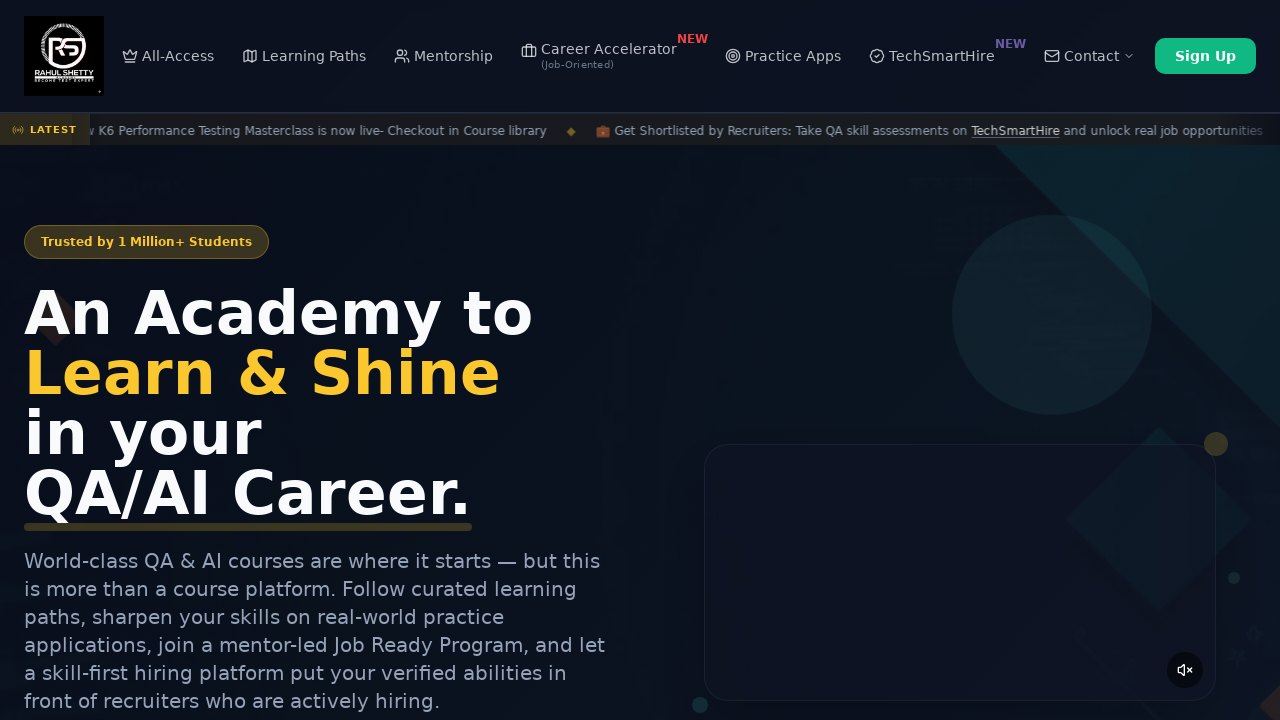

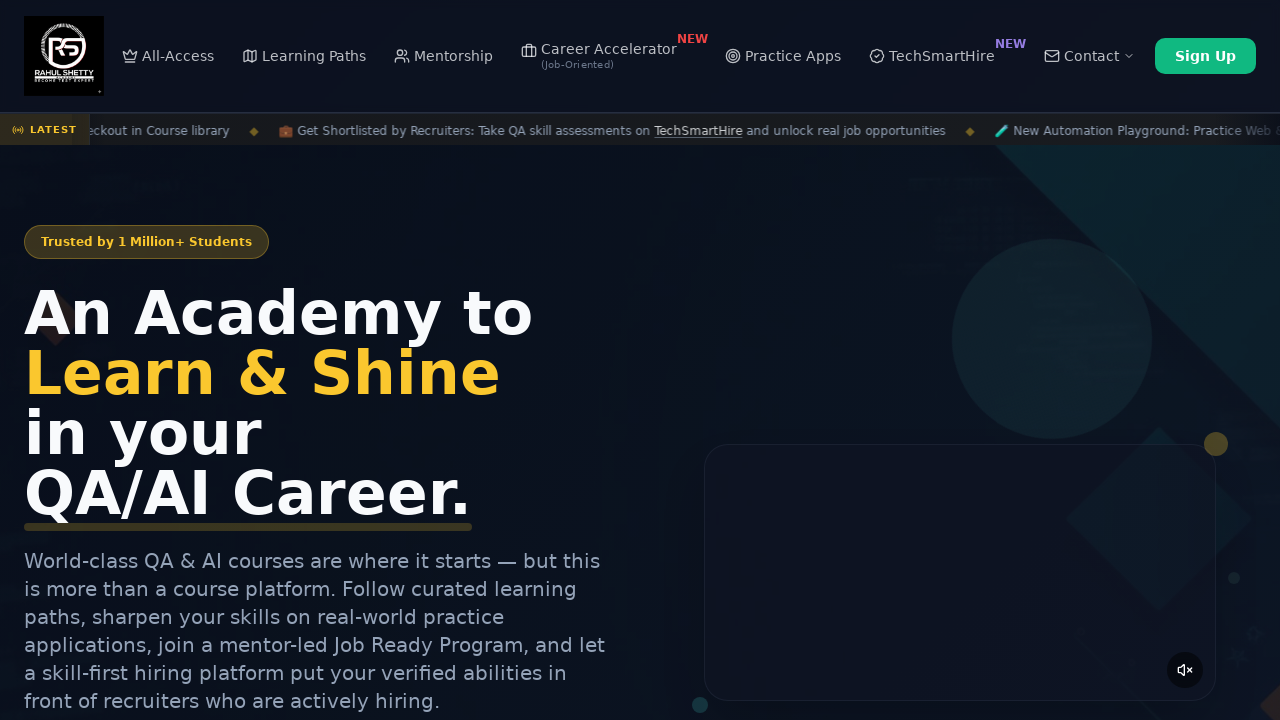